Tests opening a new browser window by navigating to a page, creating a new window, navigating to another page in that window, and verifying two window handles exist.

Starting URL: https://the-internet.herokuapp.com/windows

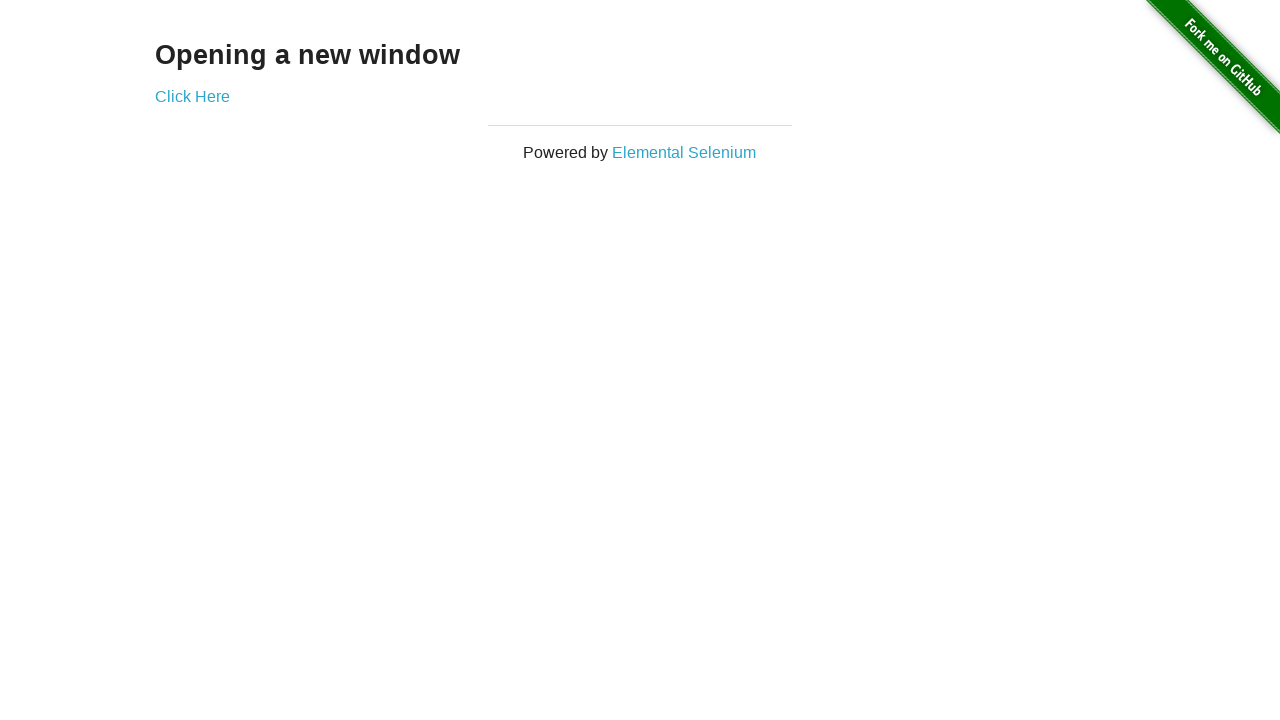

Created a new browser window/page
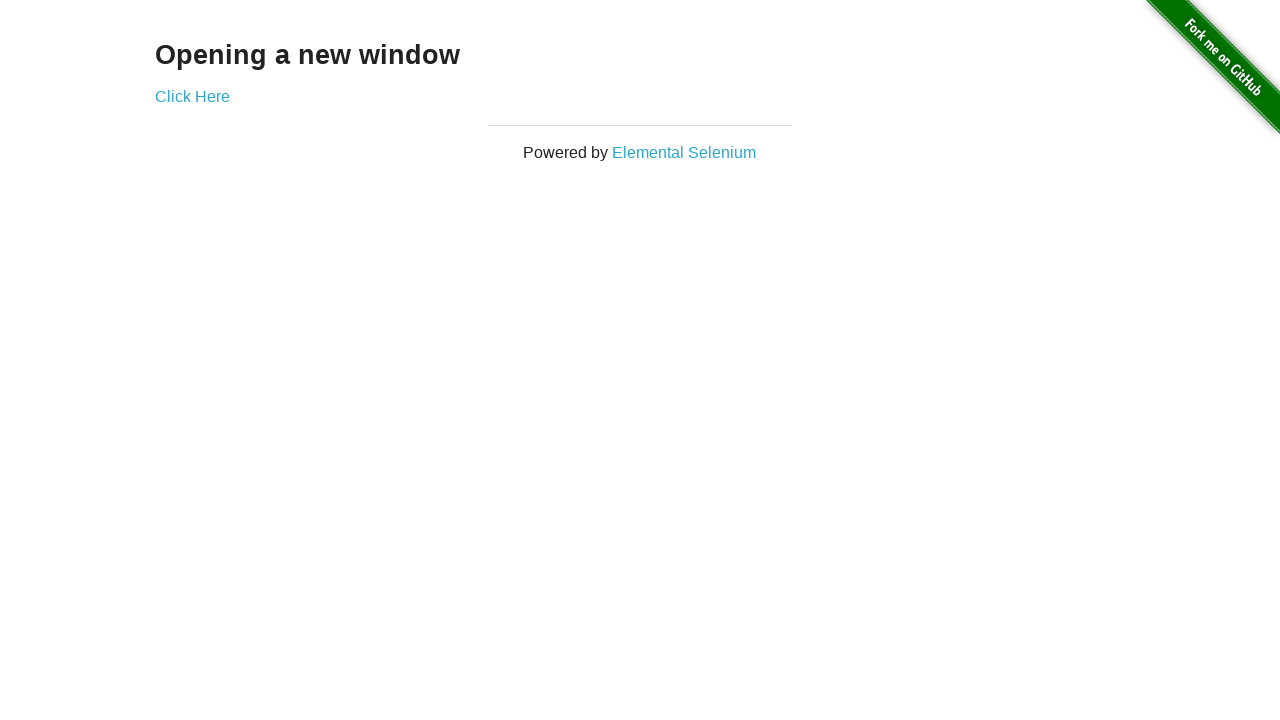

Navigated new window to https://the-internet.herokuapp.com/typos
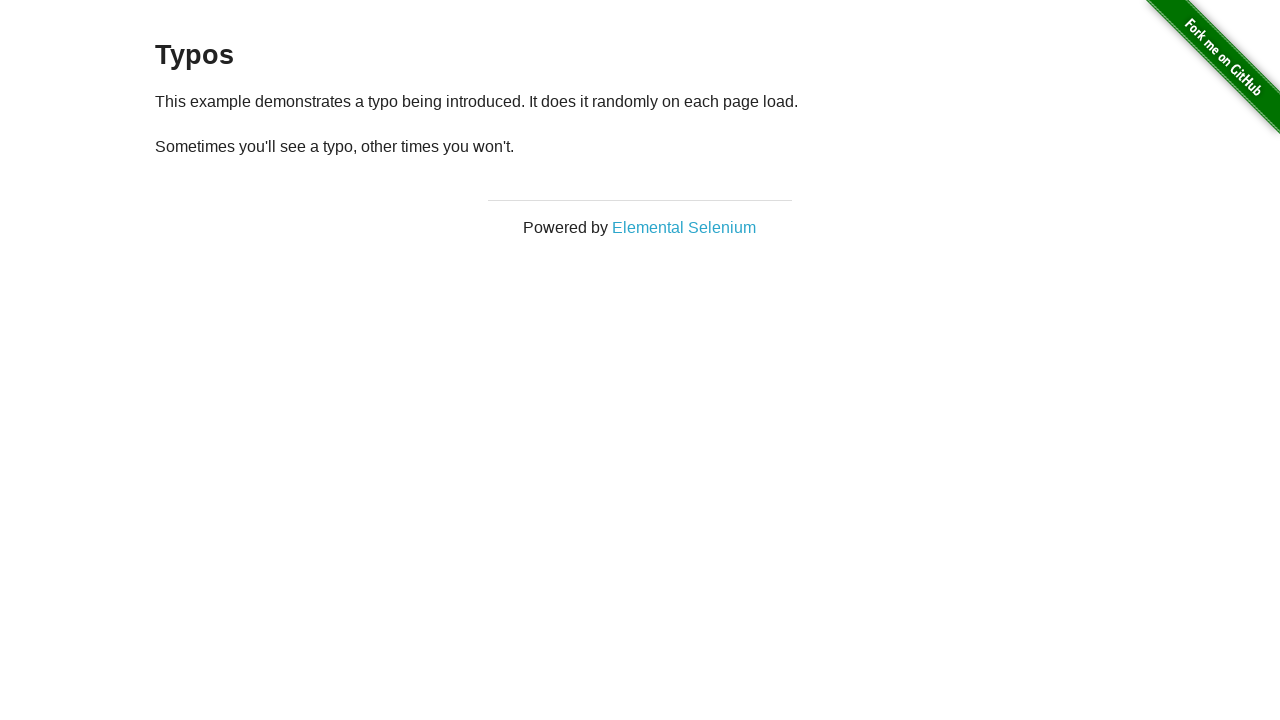

Waited for new page to reach domcontentloaded state
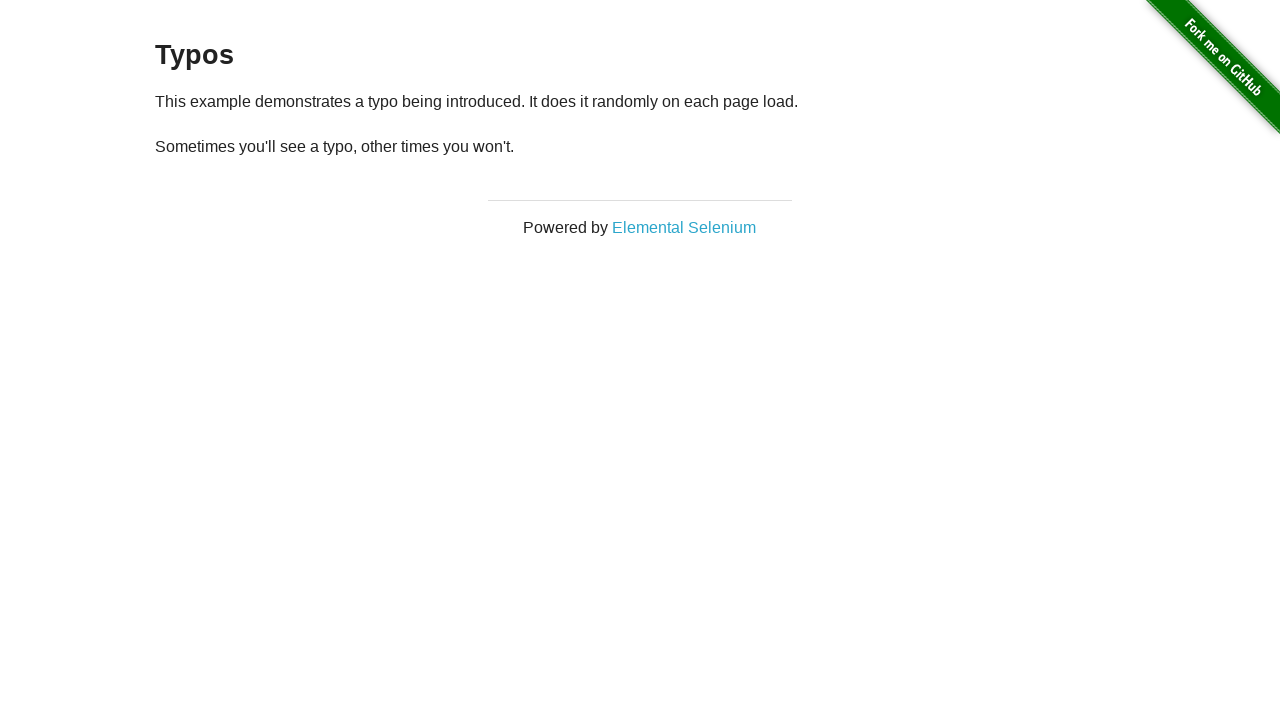

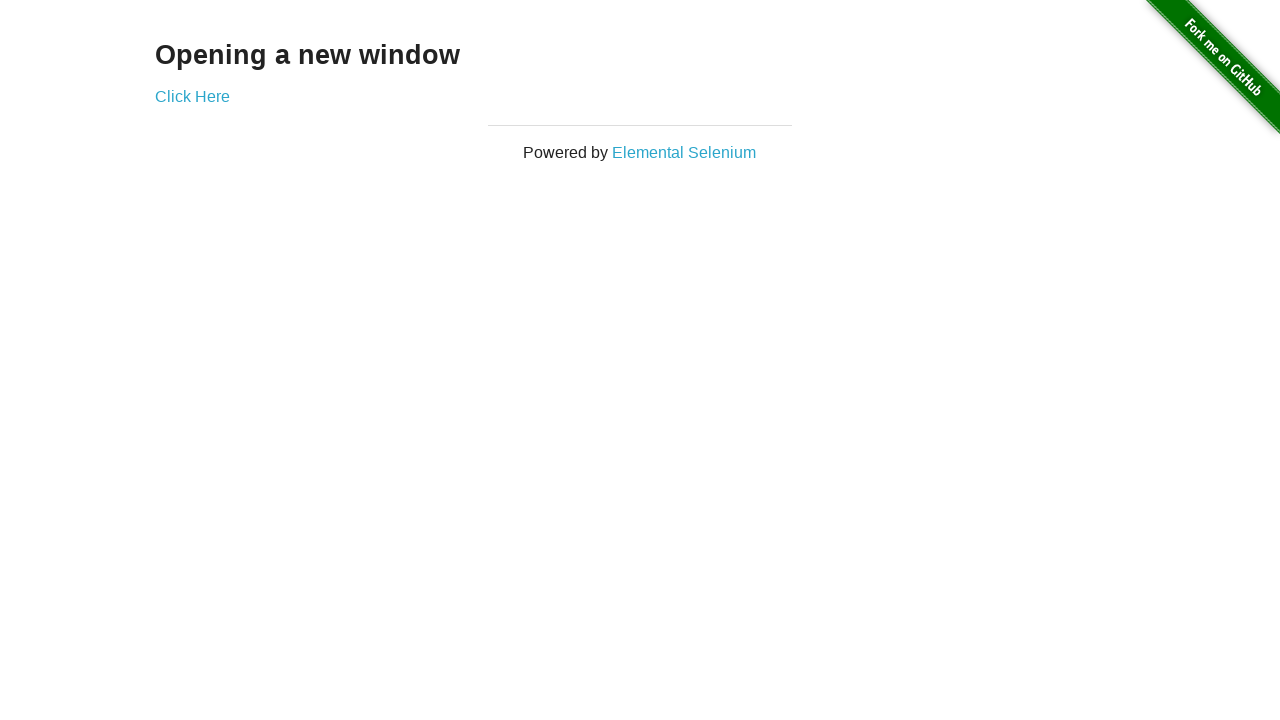